Tests page scrolling functionality by scrolling down 1000 pixels and then scrolling back up 1000 pixels on the Selenium website

Starting URL: https://www.selenium.dev/

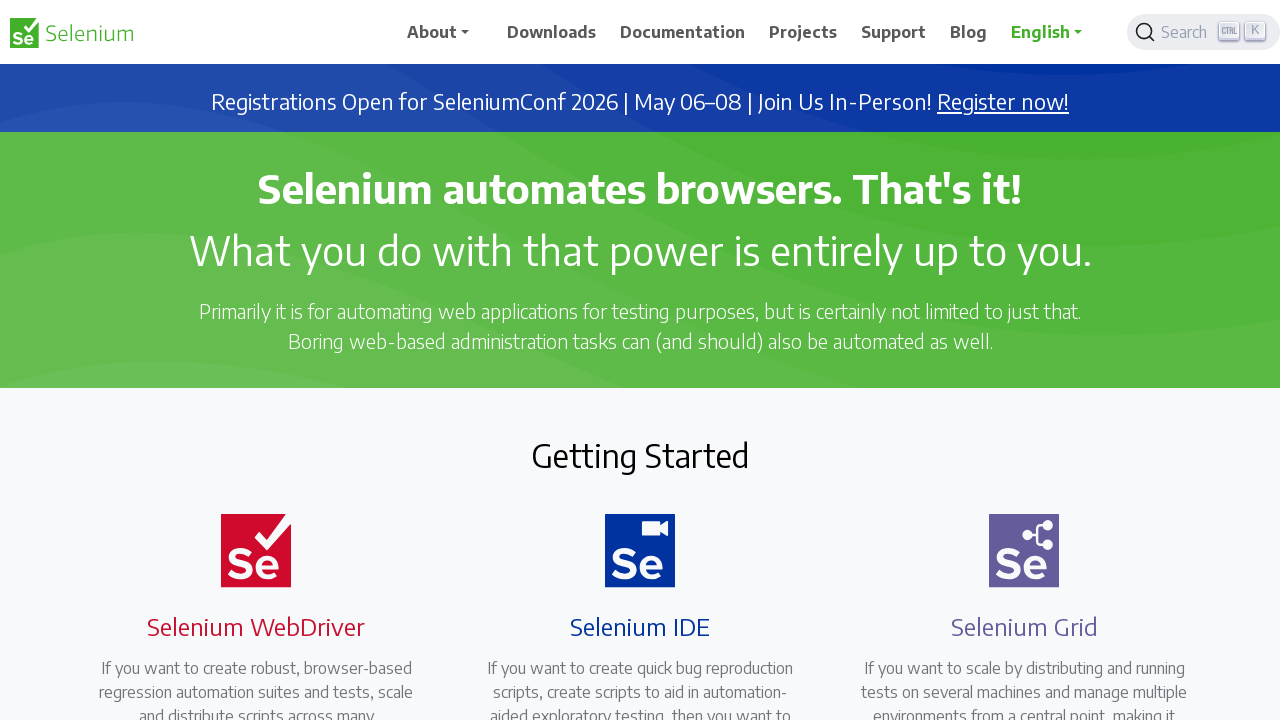

Scrolled down 1000 pixels on the Selenium website
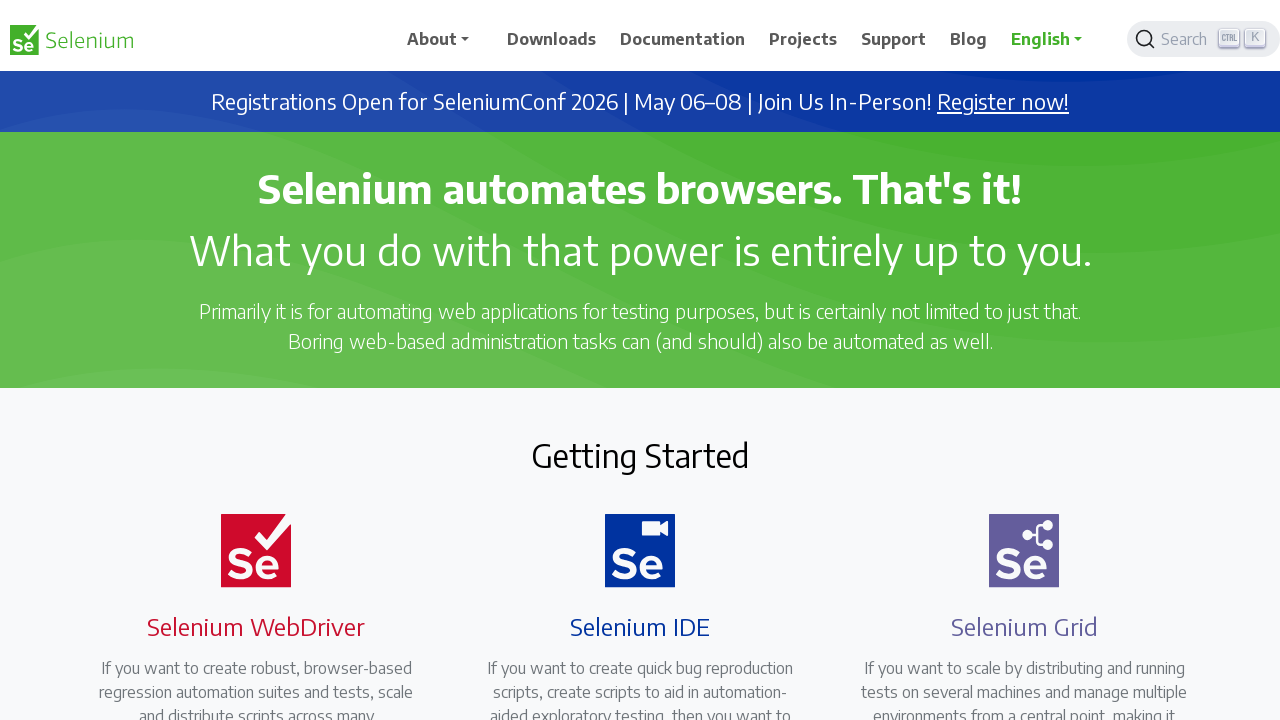

Waited 1000ms to observe the scroll
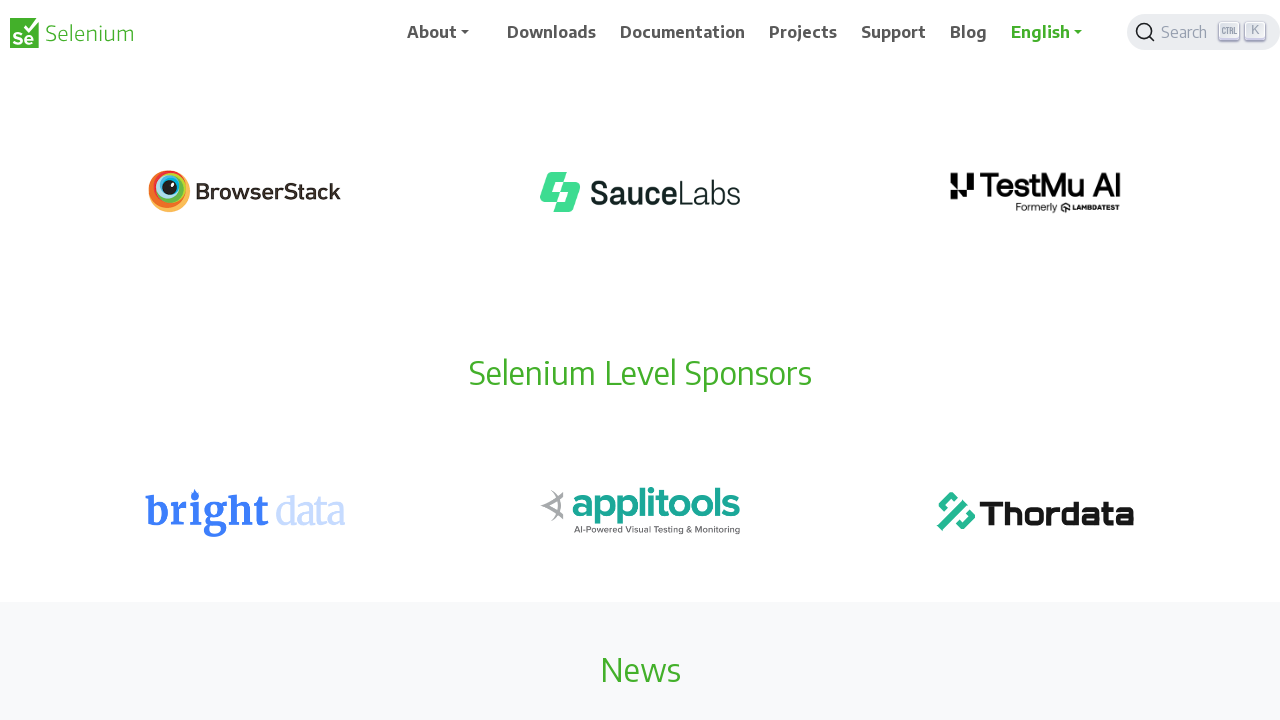

Scrolled back up 1000 pixels
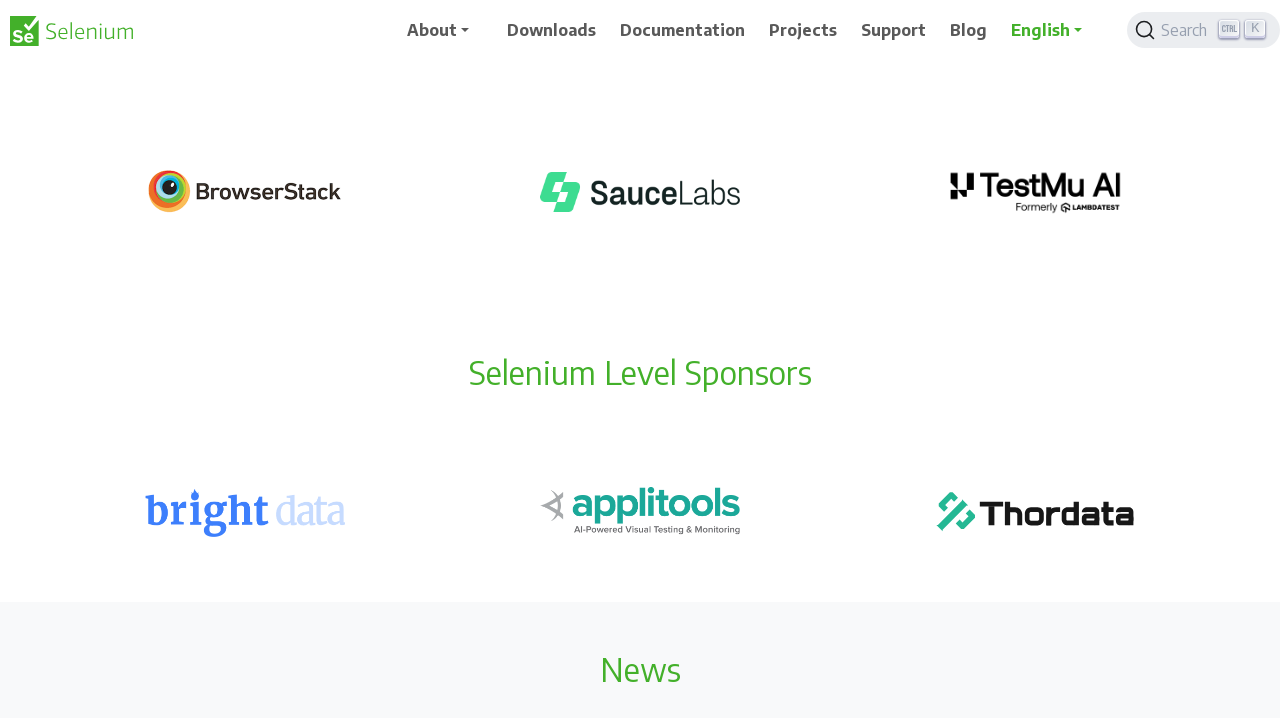

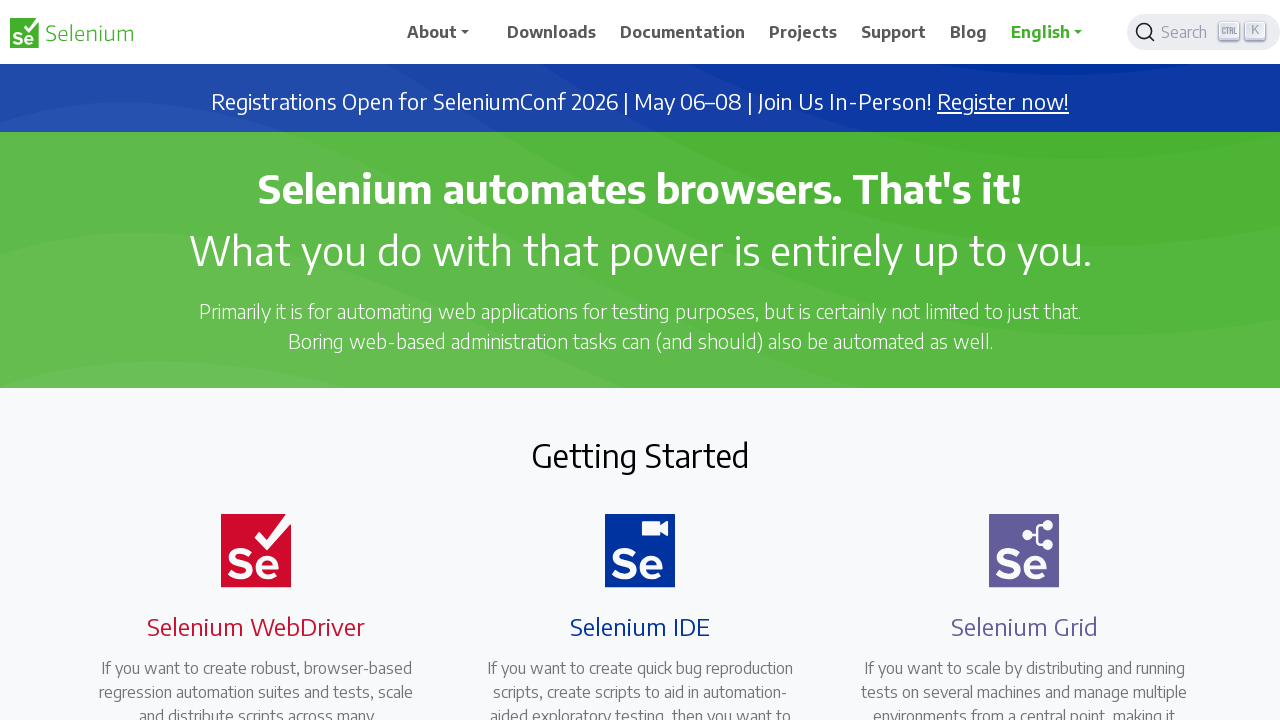